Waits for a price to drop to $100, books the item, and solves a mathematical captcha to complete the booking

Starting URL: http://suninjuly.github.io/explicit_wait2.html

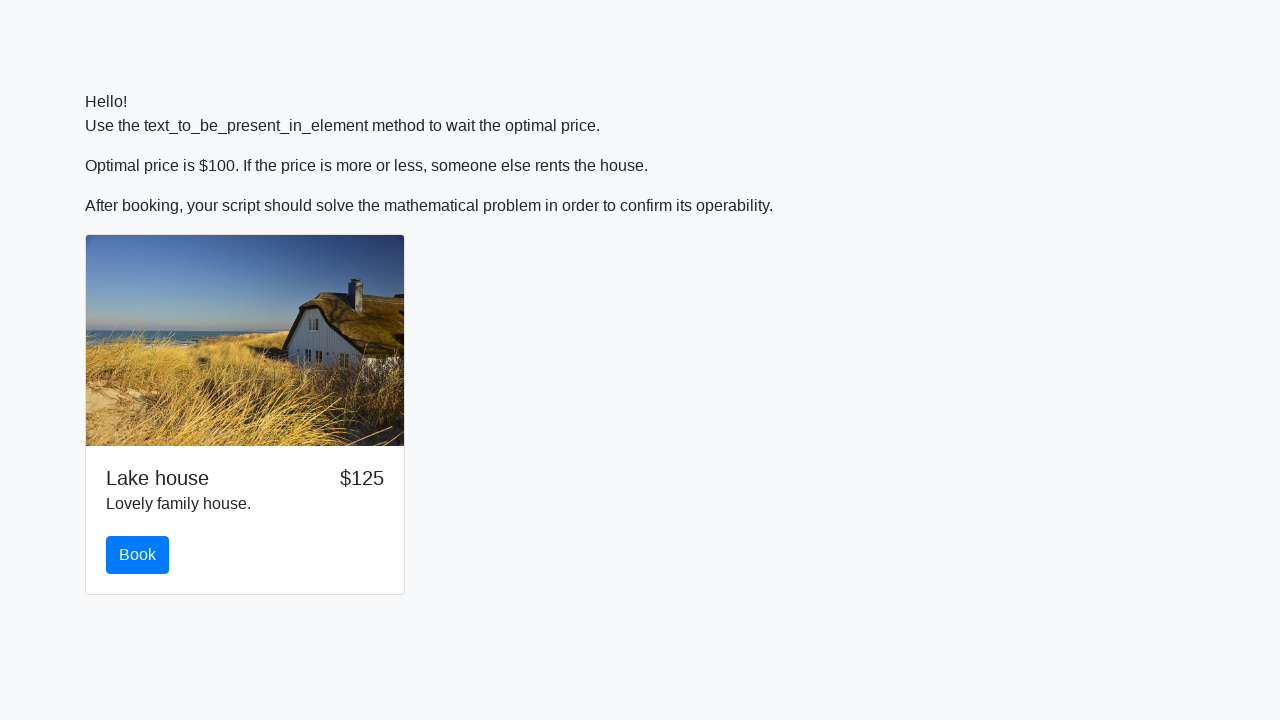

Waited for price to drop to $100
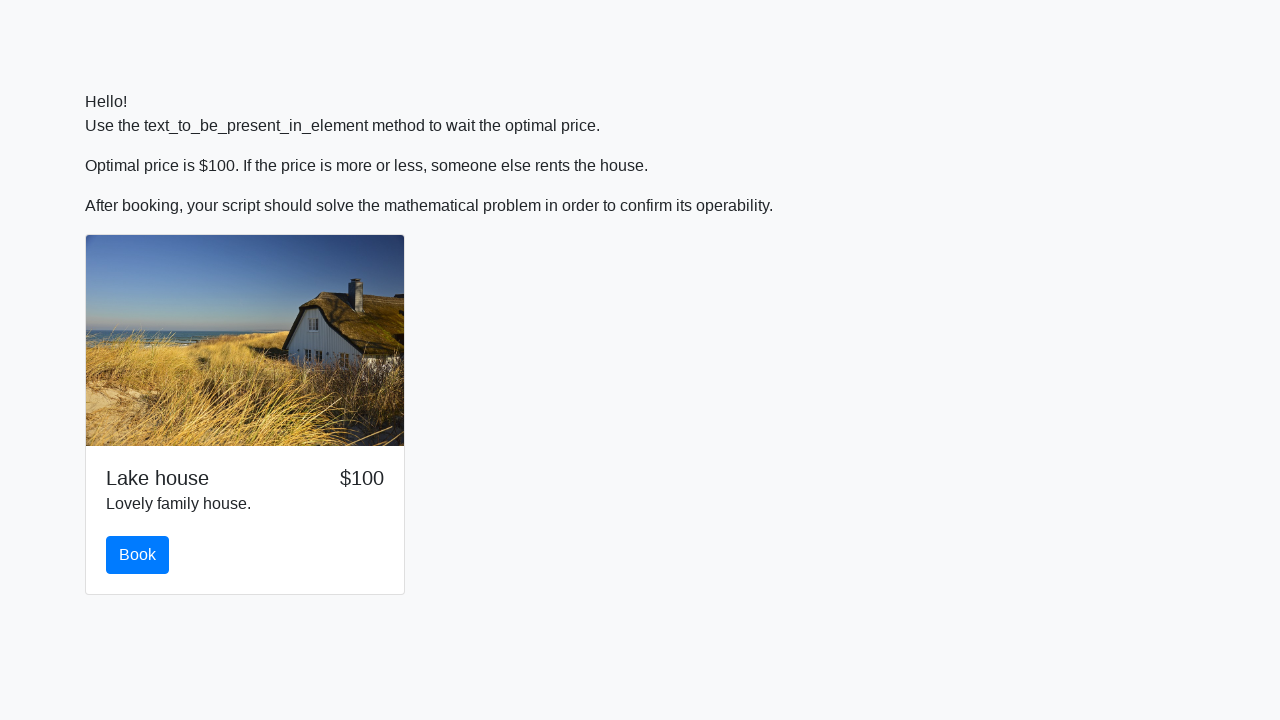

Clicked the book button at (138, 555) on #book
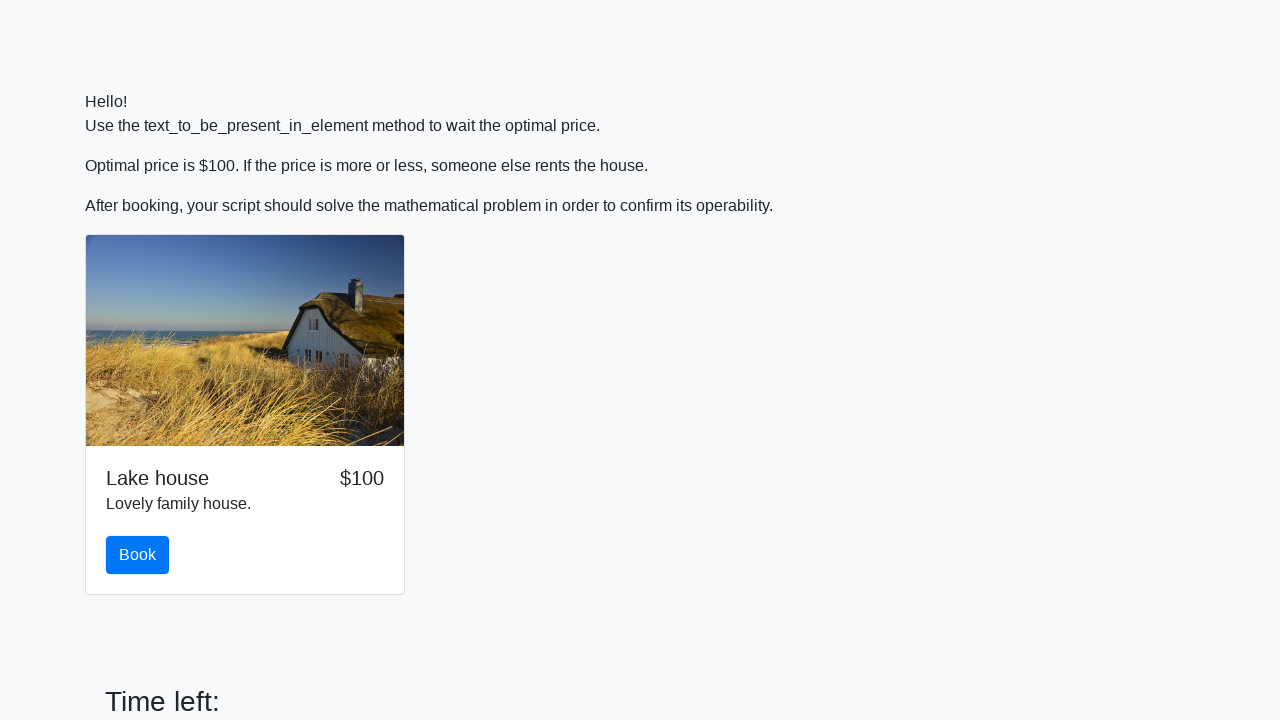

Retrieved number for calculation: 923
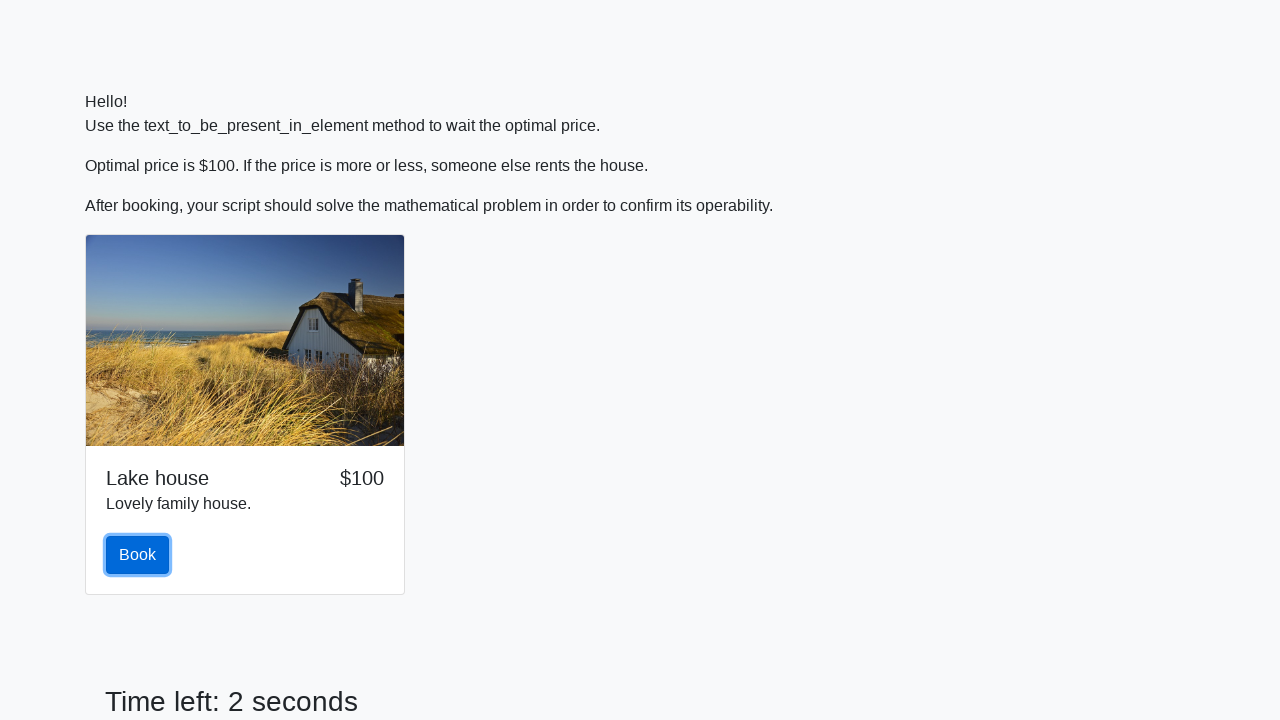

Calculated mathematical answer: 1.9534051515446198
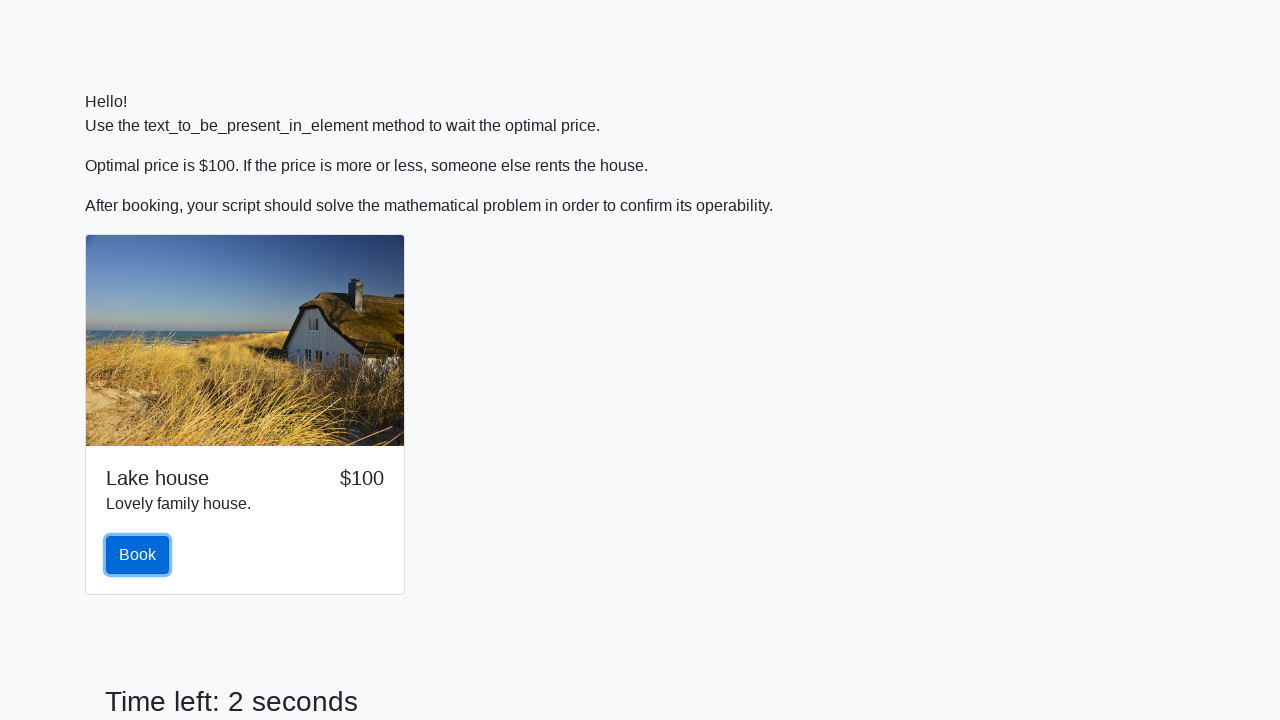

Filled in the calculated answer on #answer
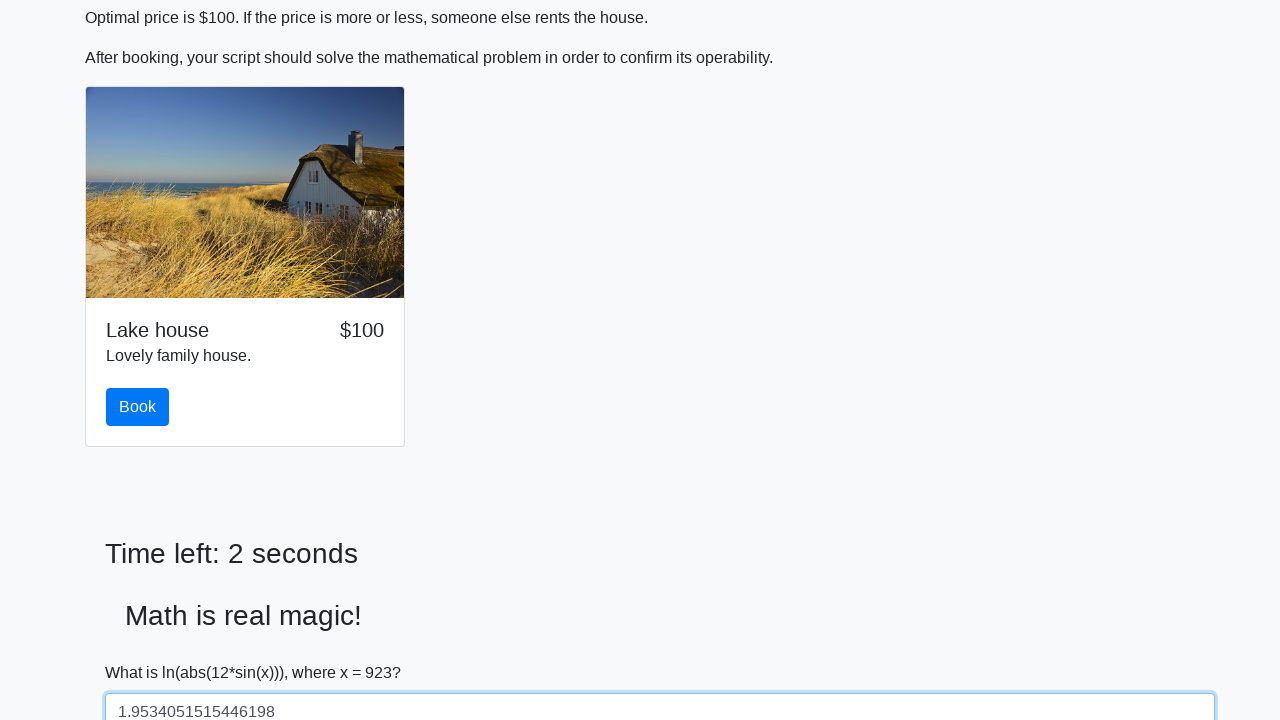

Clicked solve button to submit the captcha solution at (143, 651) on #solve
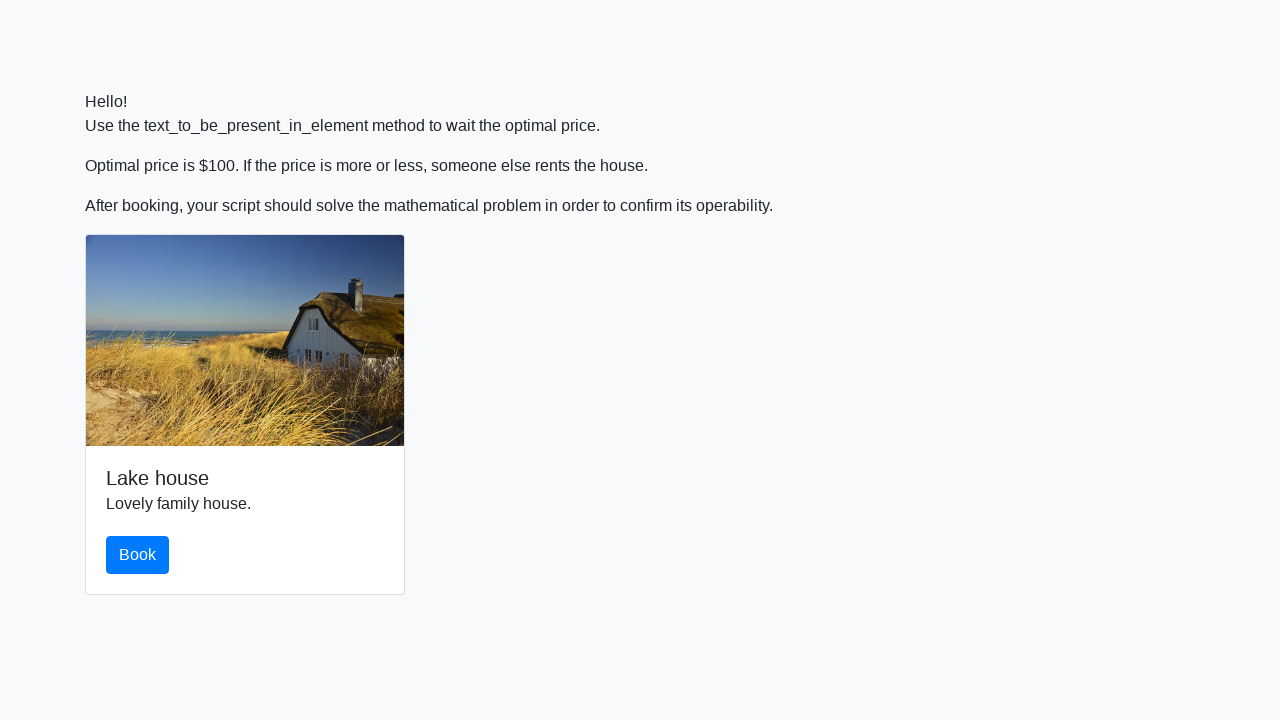

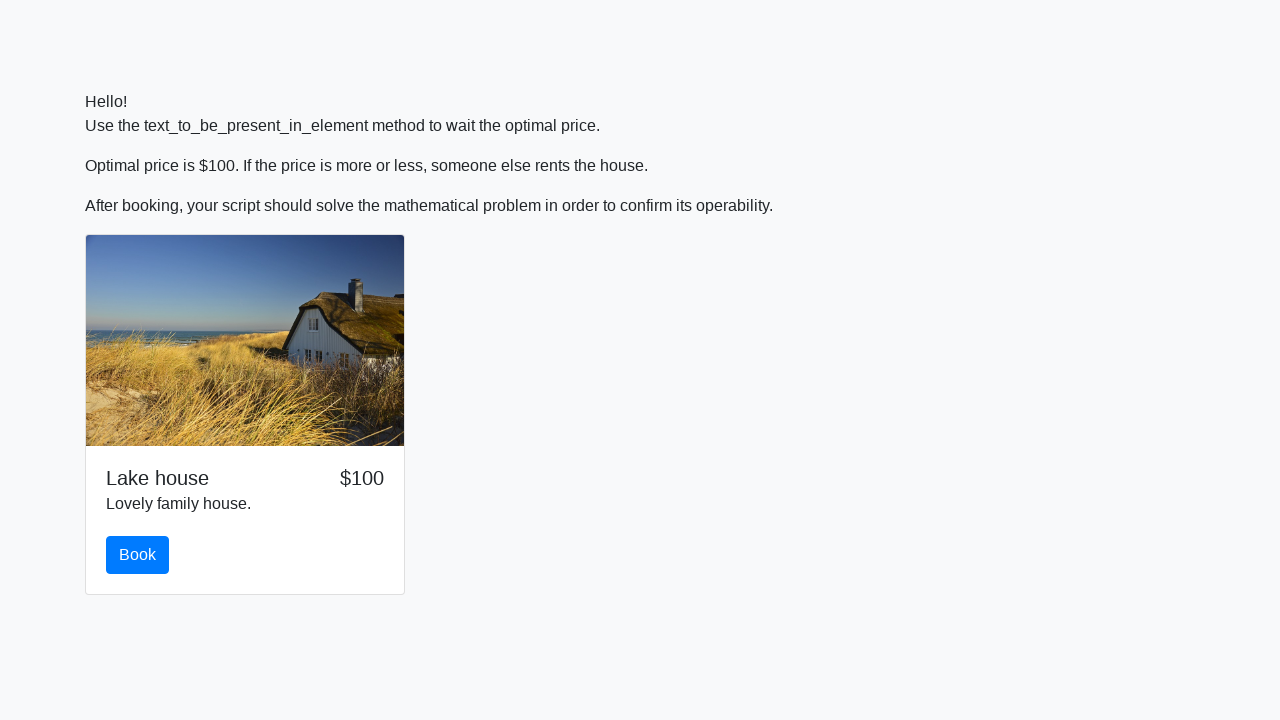